Tests that whitespace is trimmed and double spaces are normalized when saving to local storage

Starting URL: https://yarqui.github.io/goit-js-hw-08/03-feedback.html

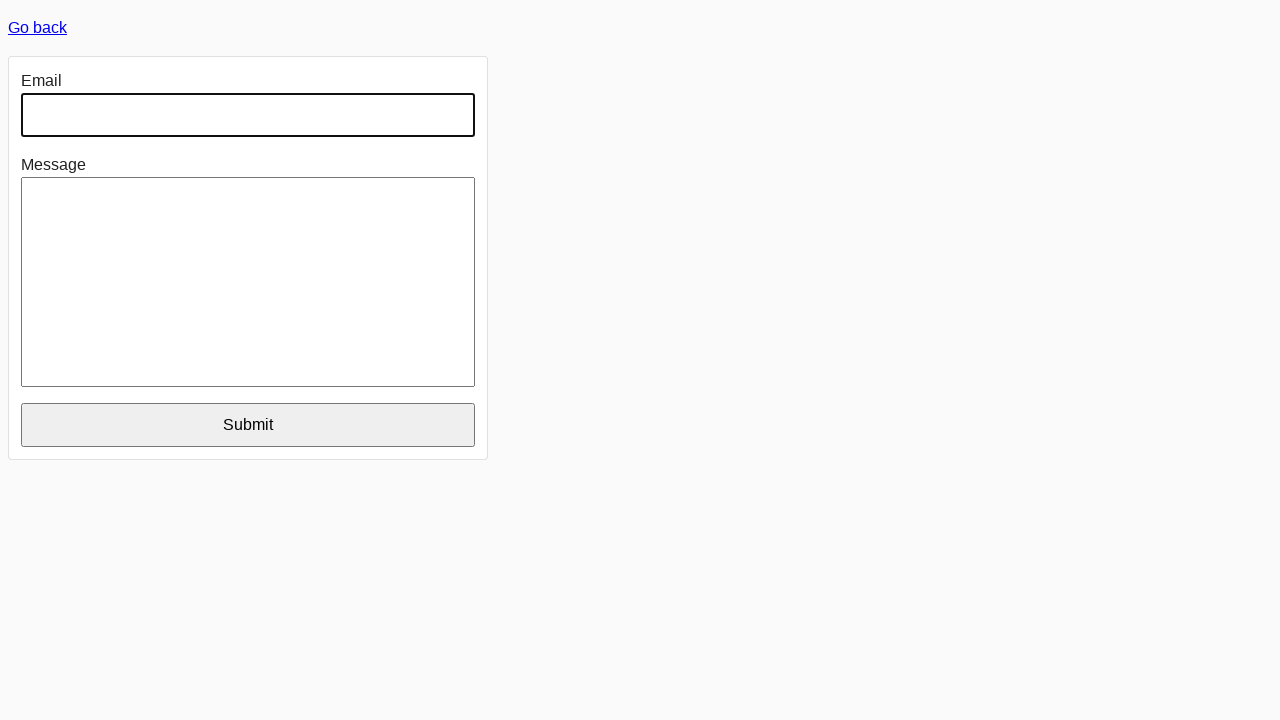

Filled email input with leading and trailing whitespaces on internal:label="Email"i
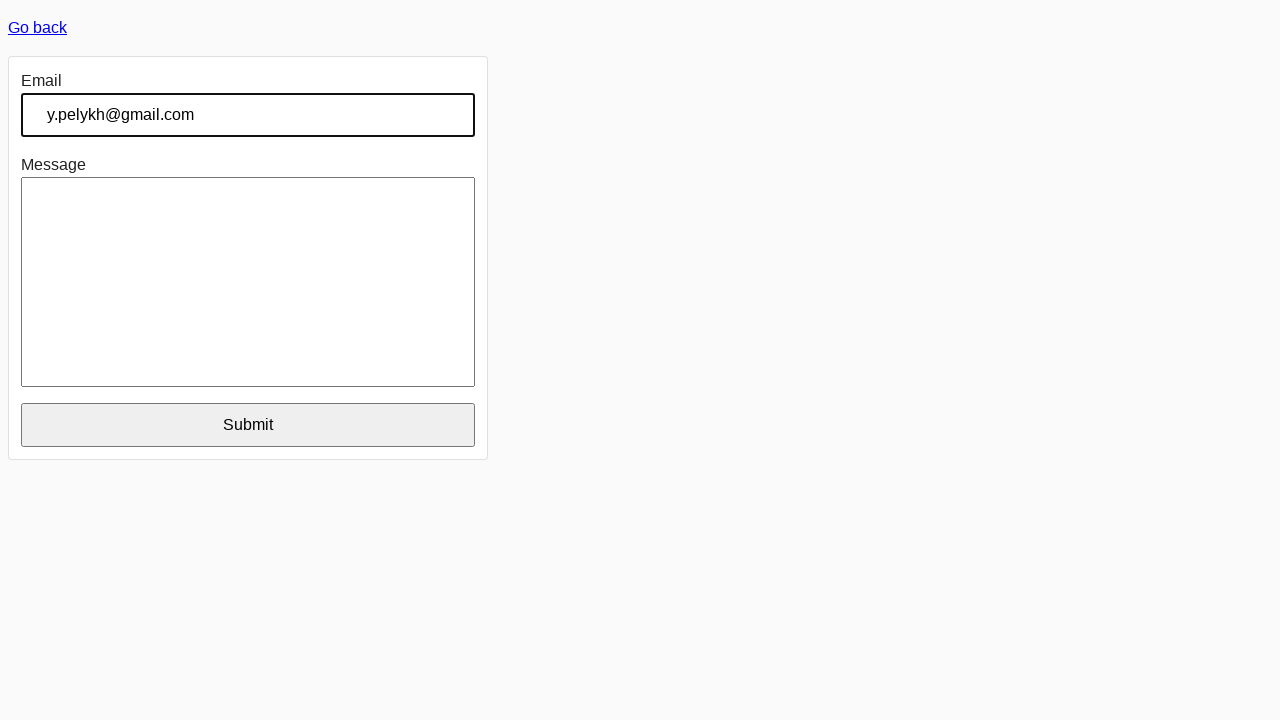

Filled message input with extra whitespaces on internal:label="Message"i
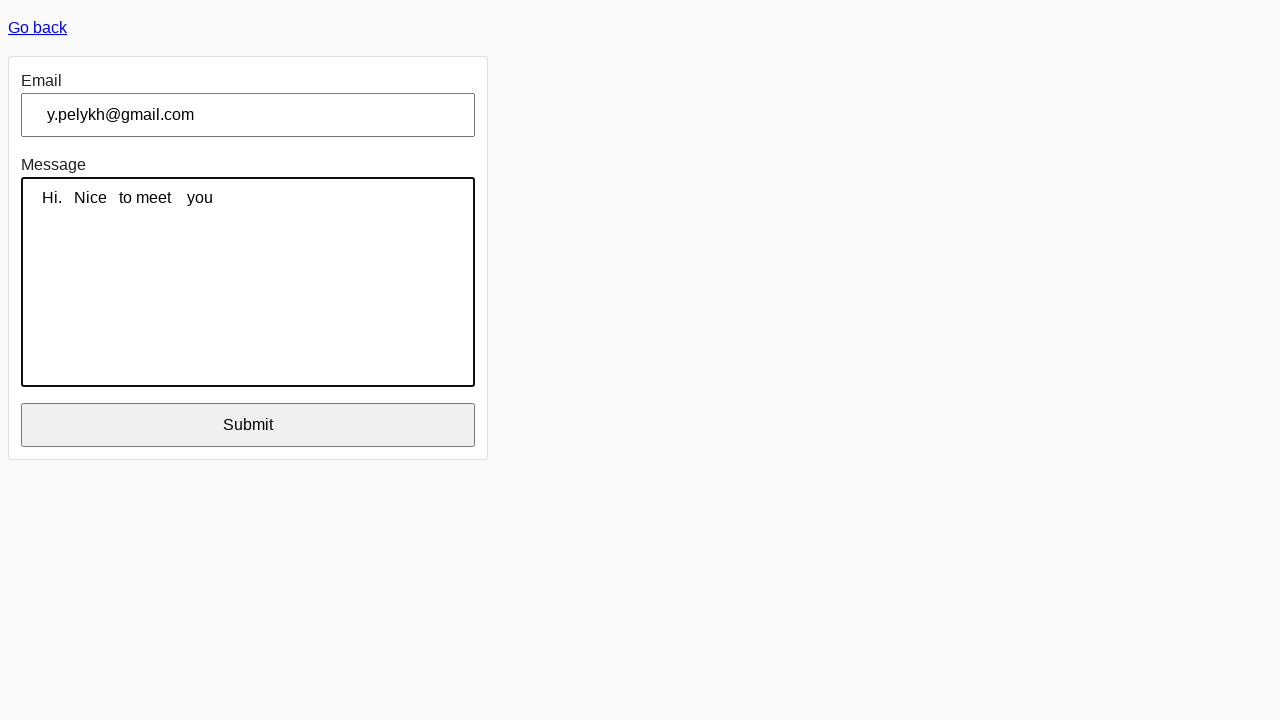

Verified local storage contains trimmed email and normalized message (double spaces replaced with single)
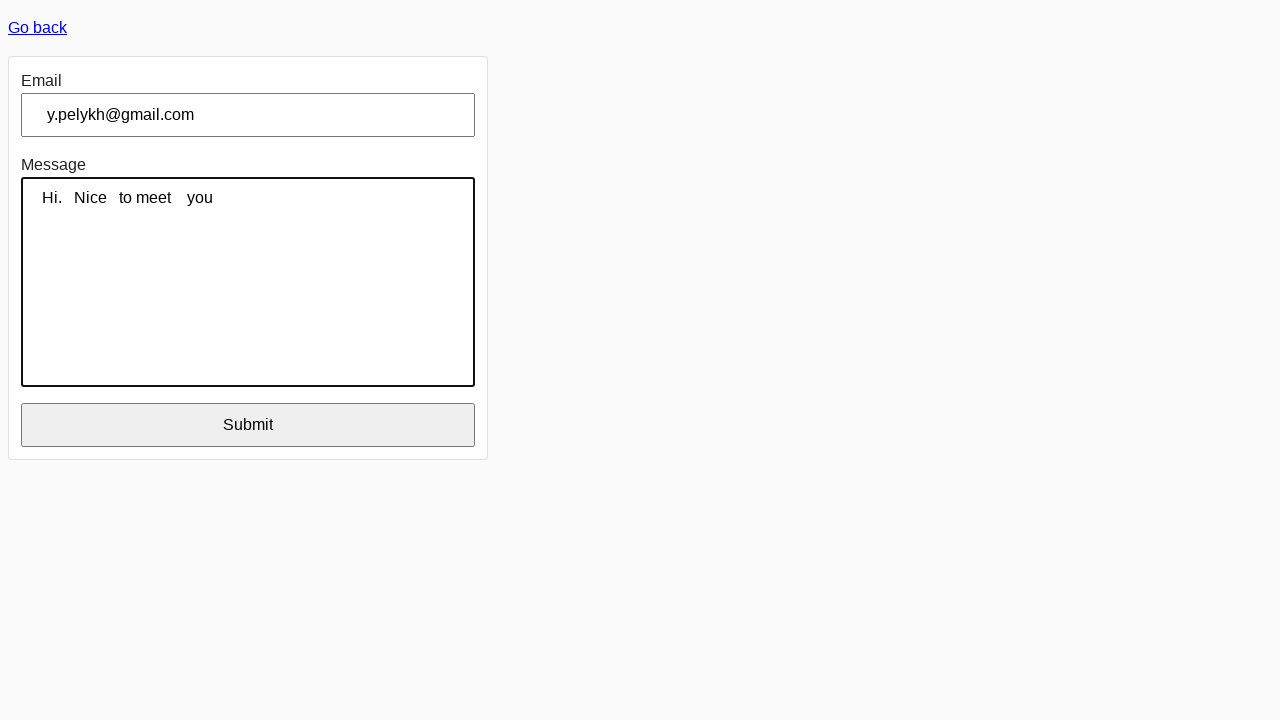

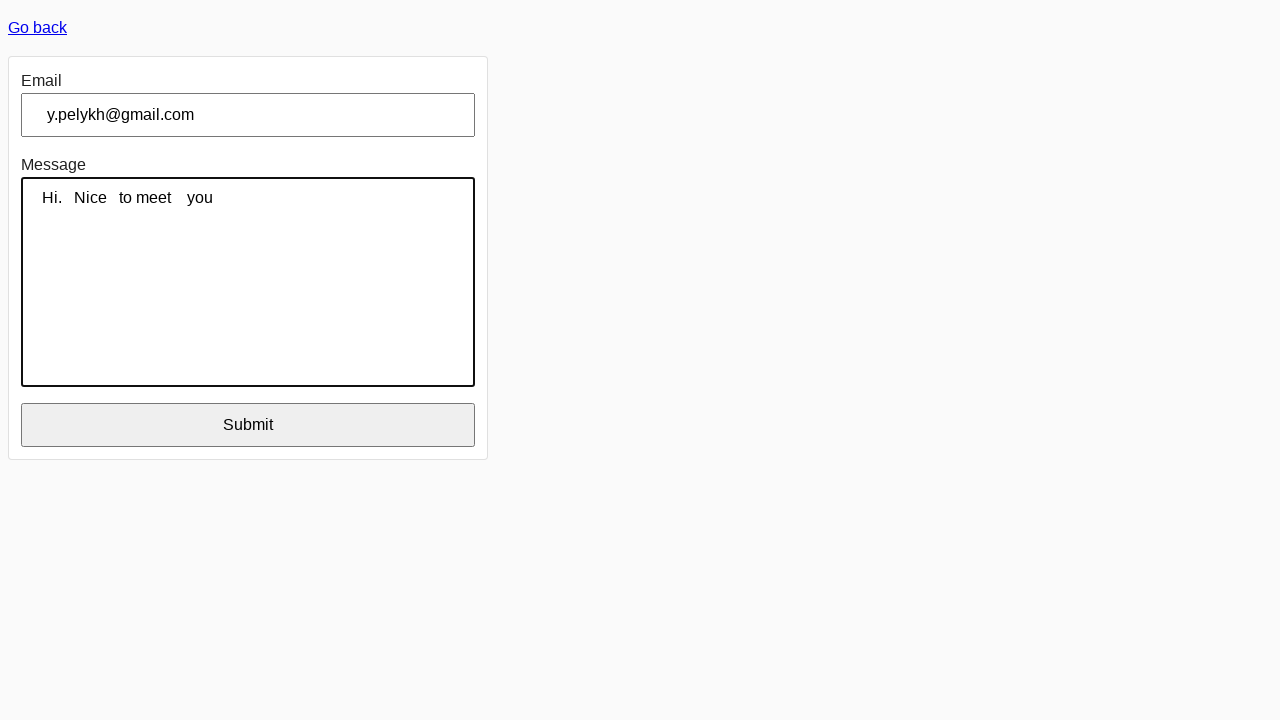